Tests a student interface by entering a student name in a prompt dialog, clicking OK, and then using keyboard navigation (Tab and Enter keys) to interact with the page elements.

Starting URL: https://live.monetanalytics.com/stu_proc/student.html#

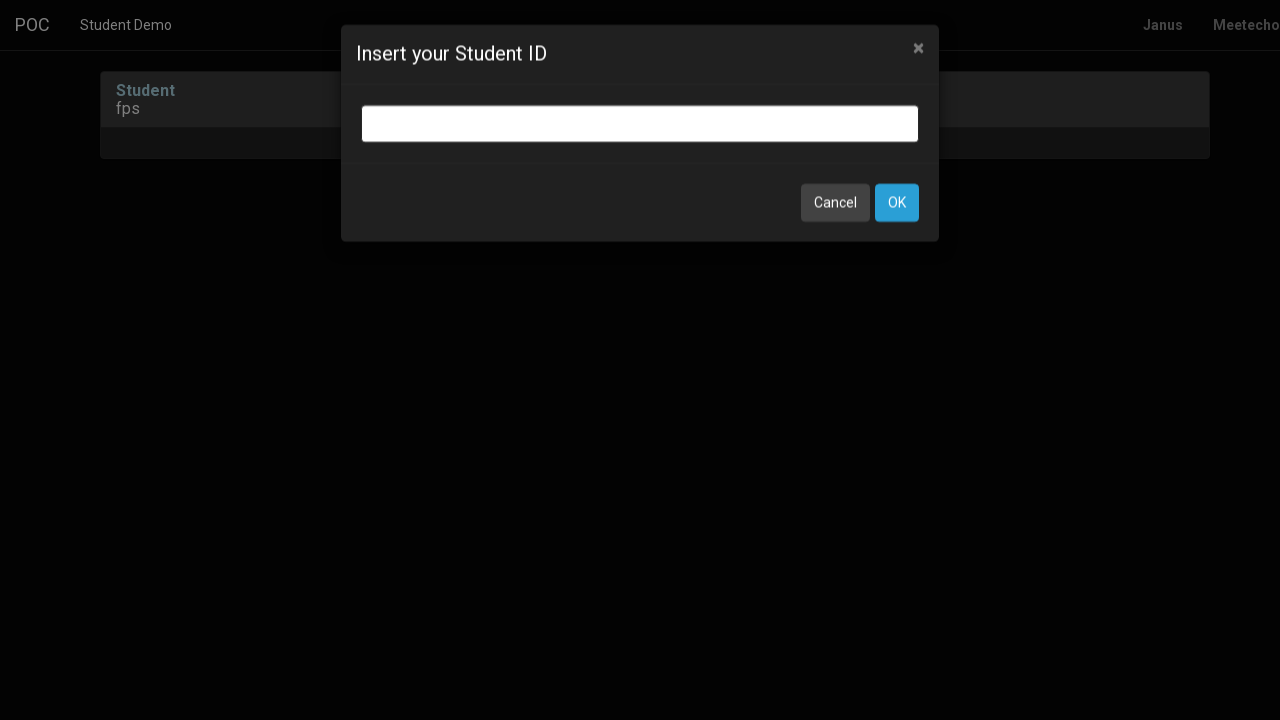

Filled student name 'Student-8' in prompt dialog on input.bootbox-input.bootbox-input-text.form-control
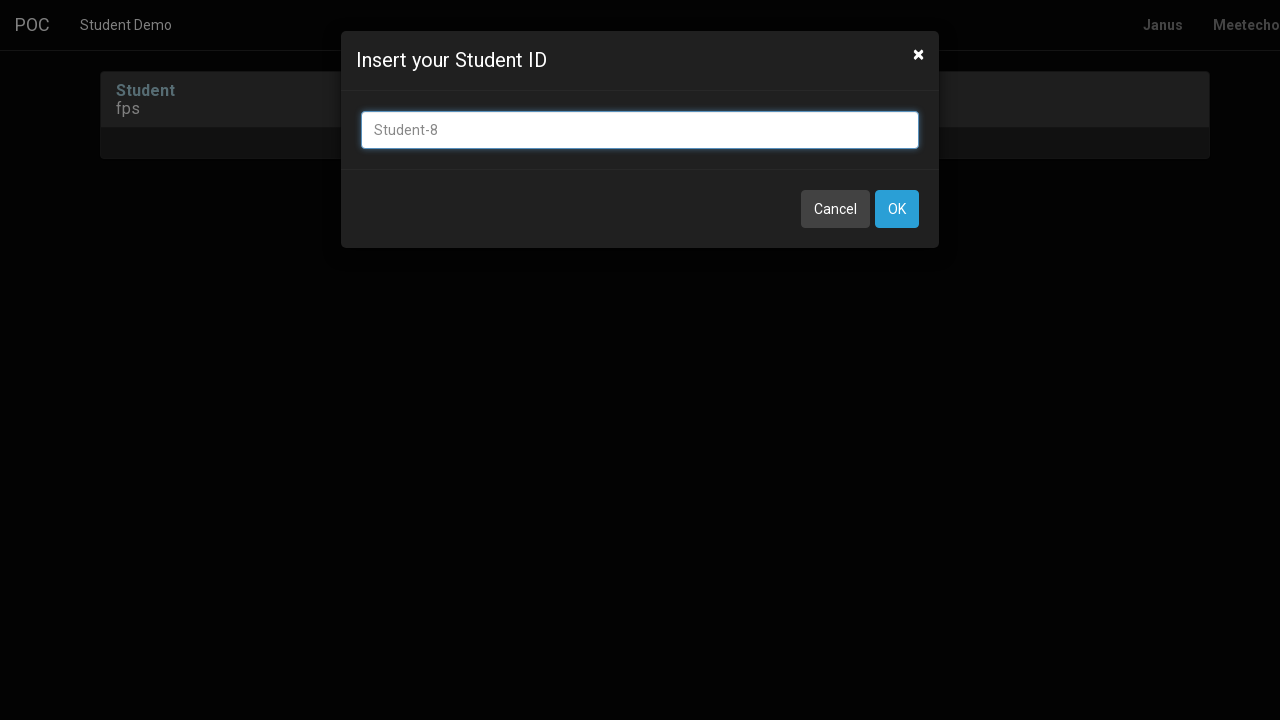

Clicked OK button to submit student name at (897, 209) on button:has-text('OK')
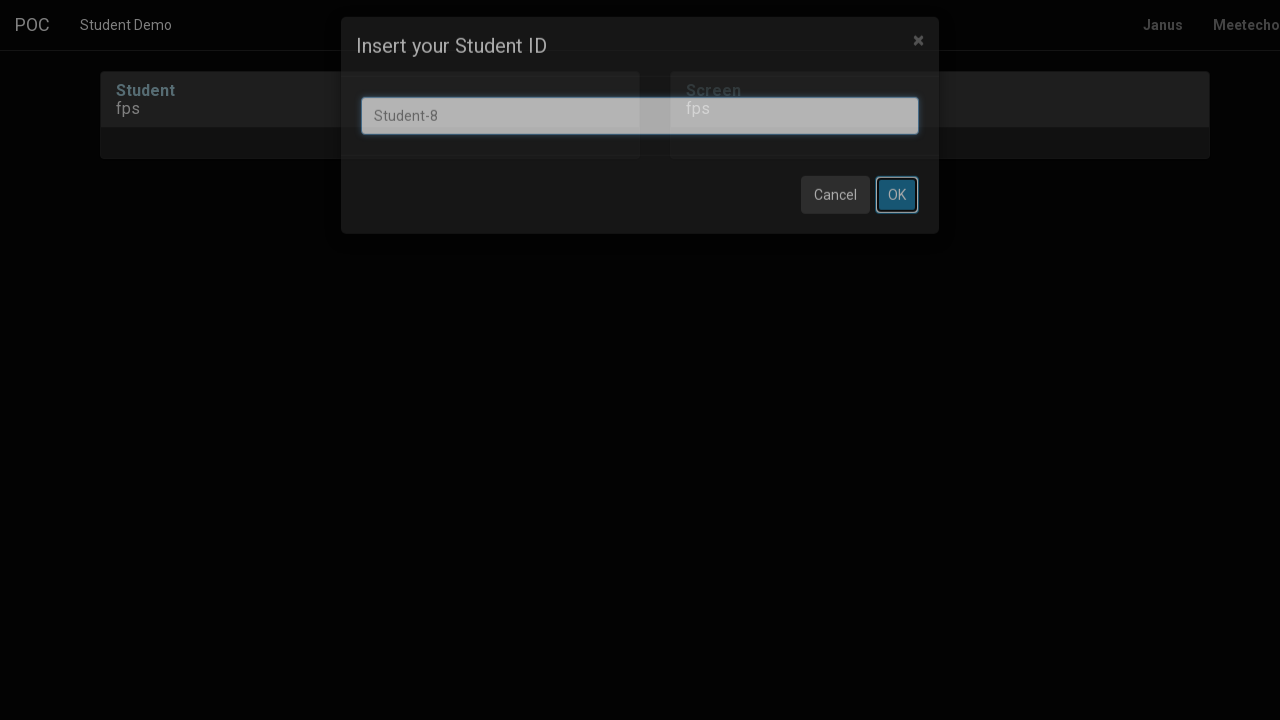

Waited 8 seconds for page to load
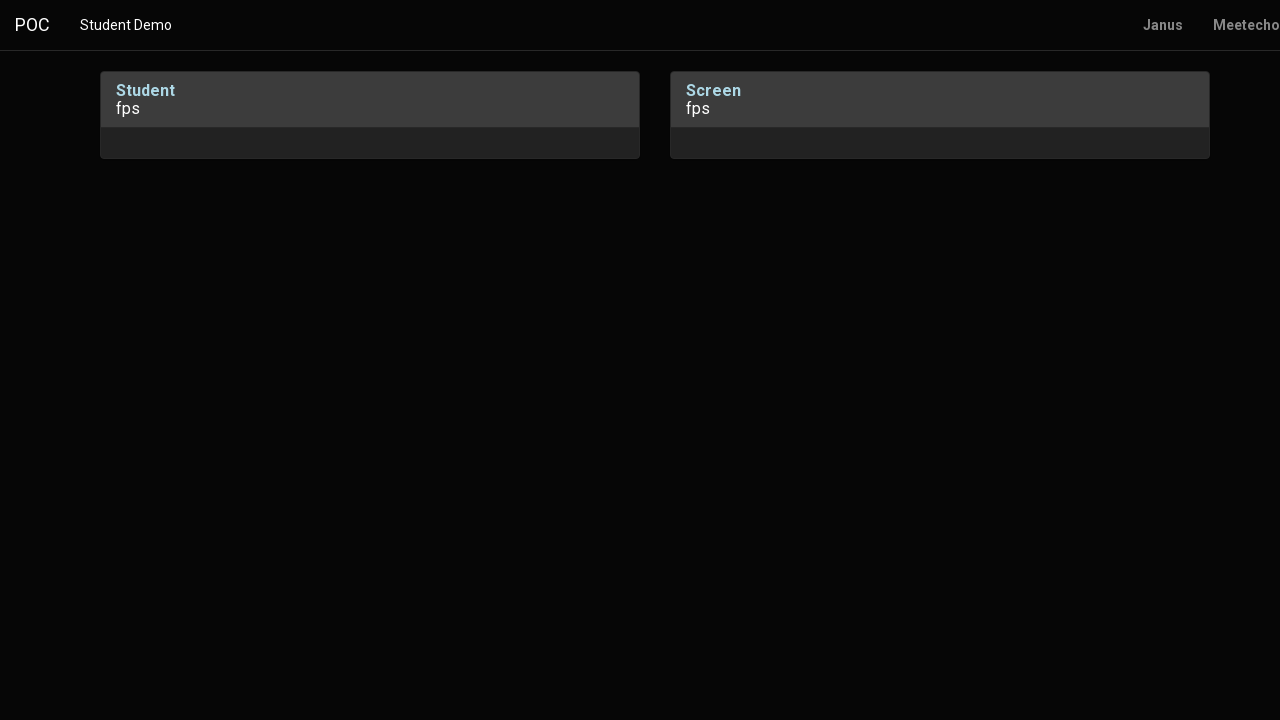

Pressed Tab key to navigate to next element
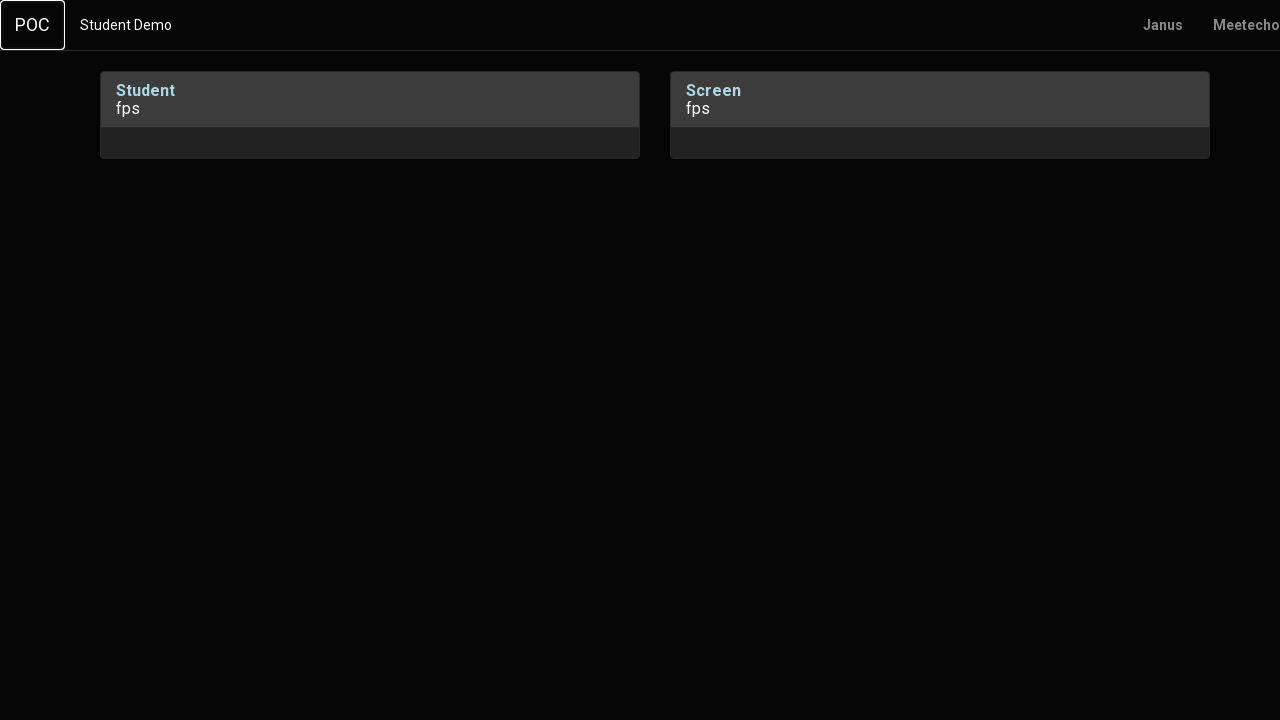

Waited 1 second
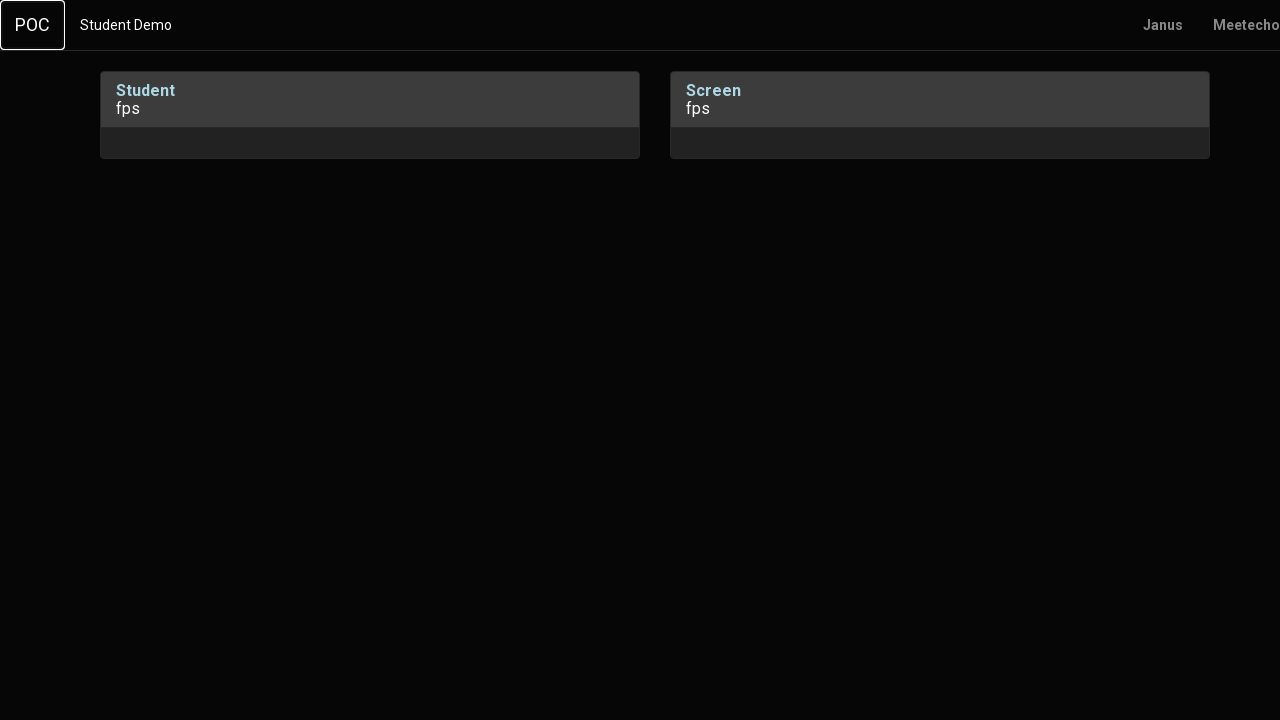

Pressed Enter key to activate focused element
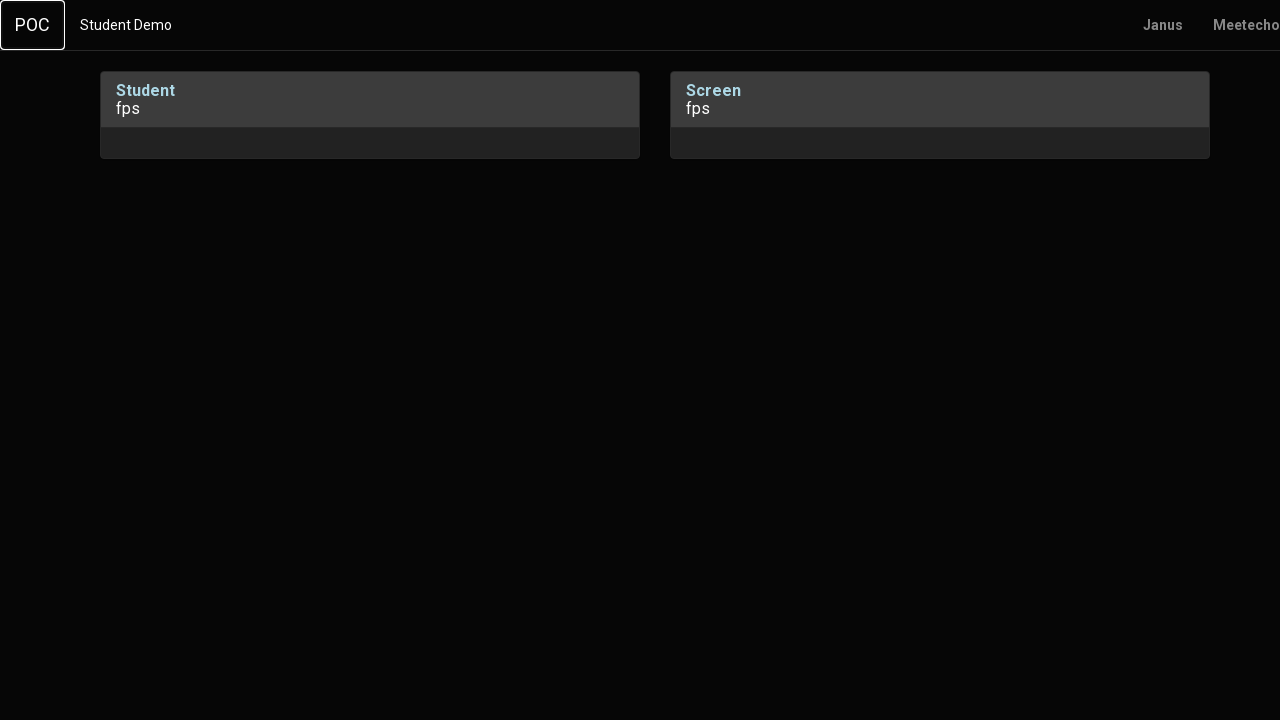

Waited 2 seconds
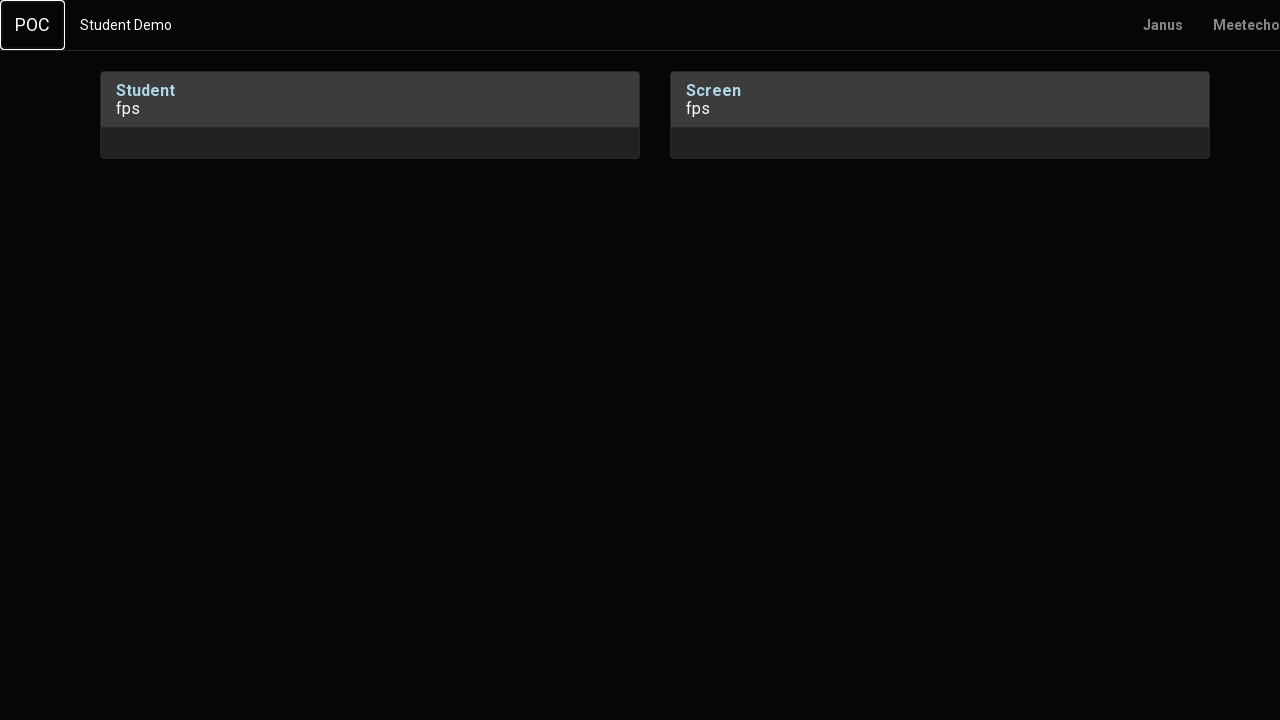

Pressed Tab key to navigate to next element
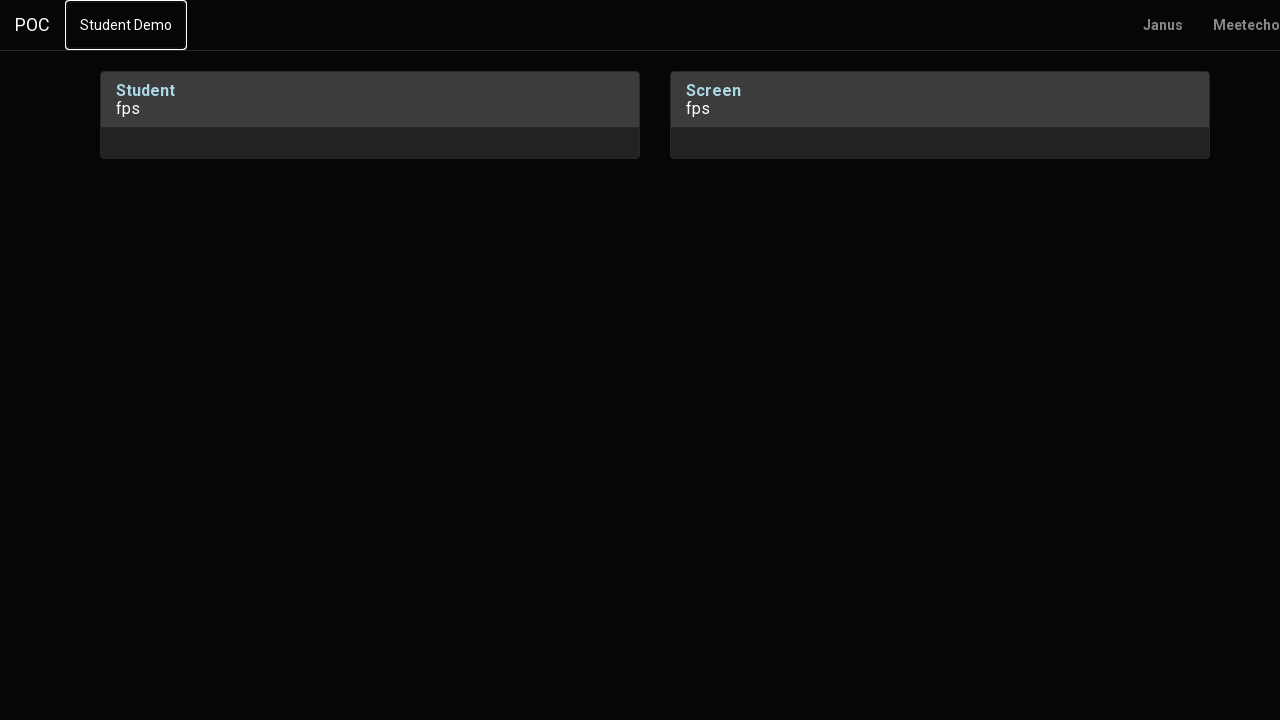

Waited 1 second
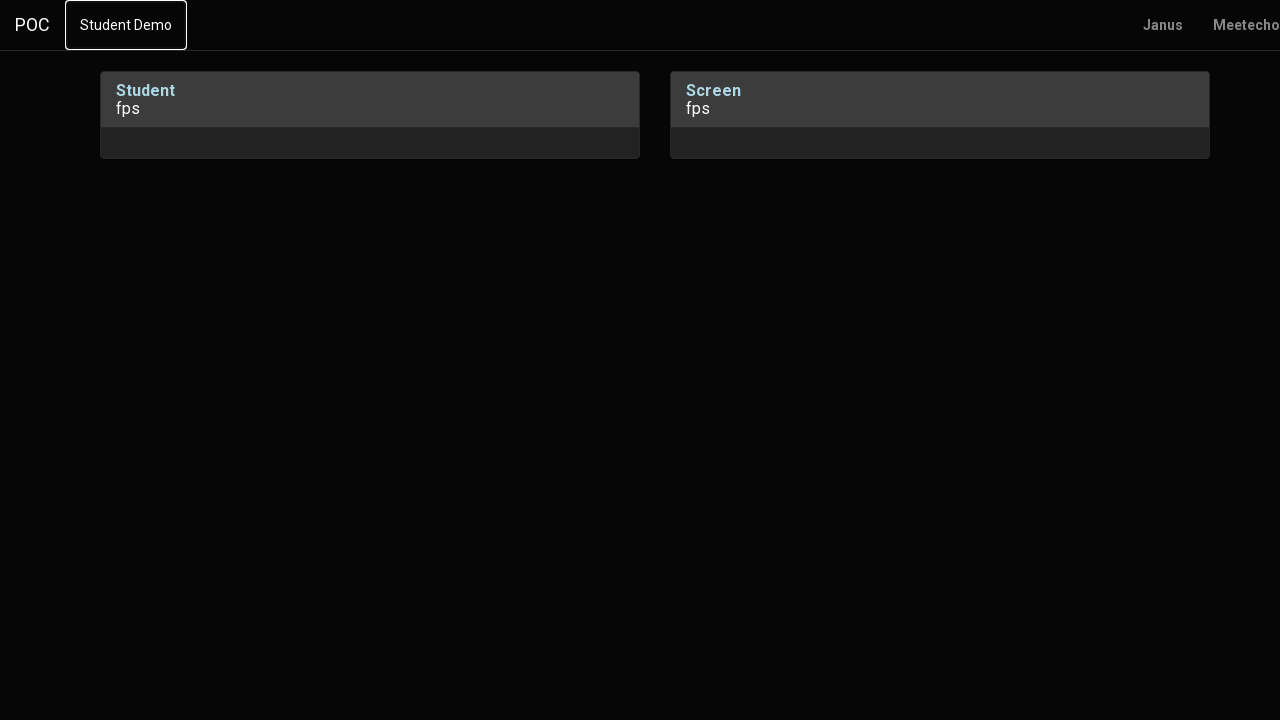

Pressed Tab key again to navigate to next element
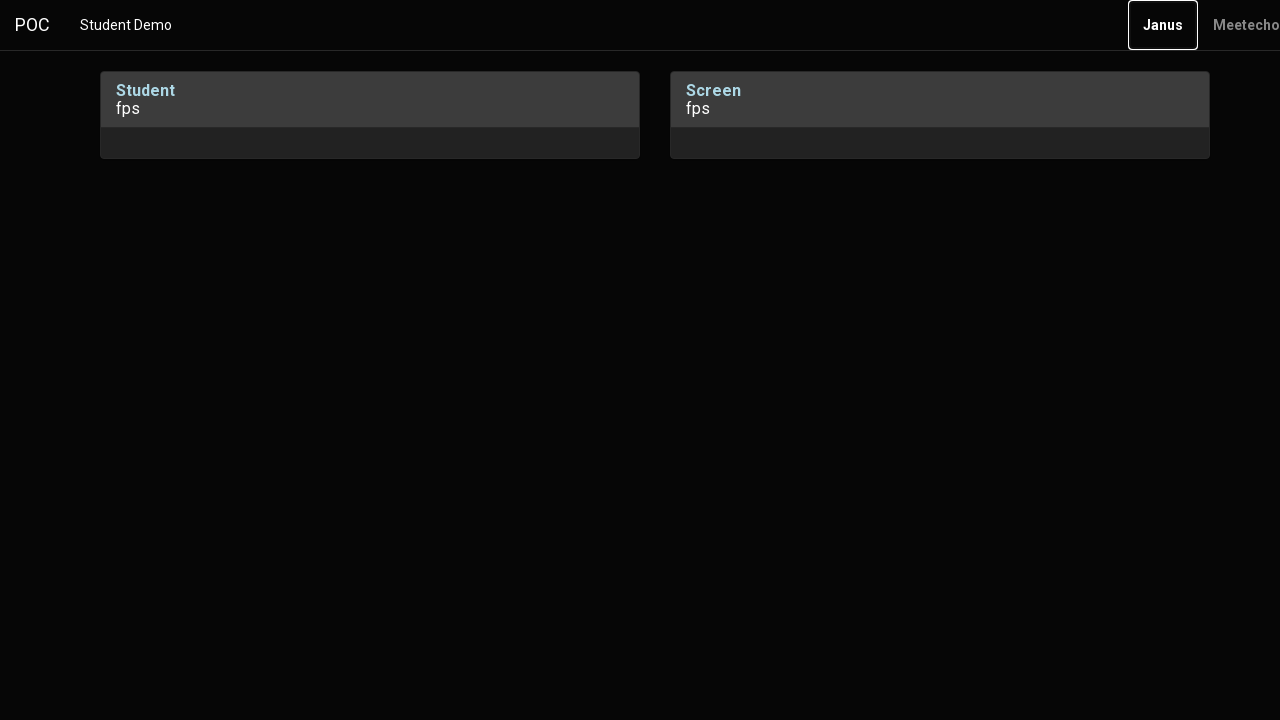

Waited 2 seconds
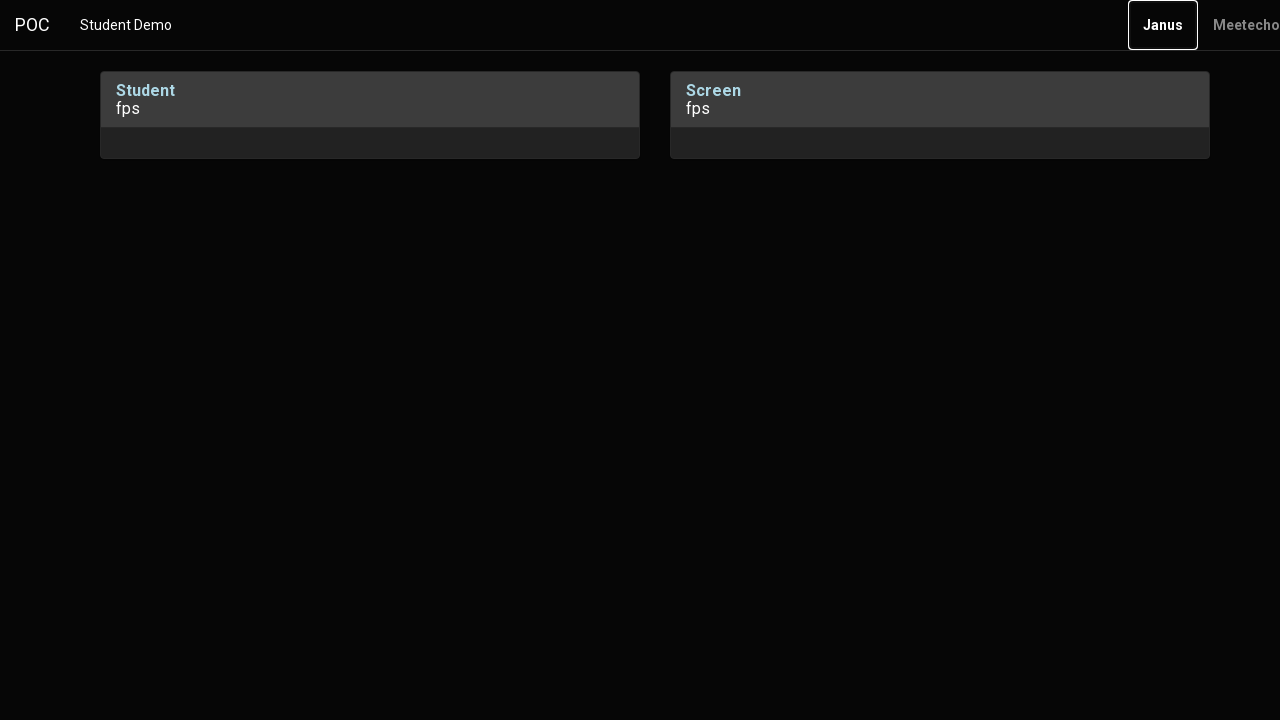

Pressed Enter key to activate focused element
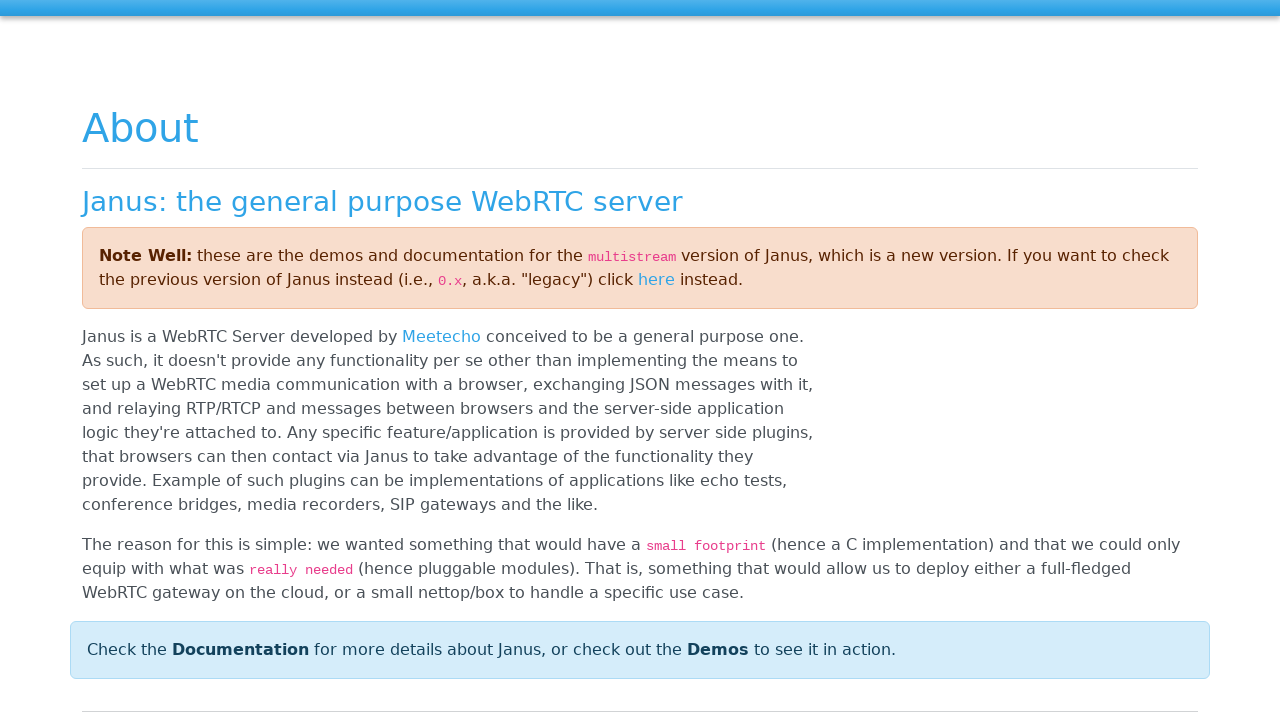

Waited 5 seconds for session to complete
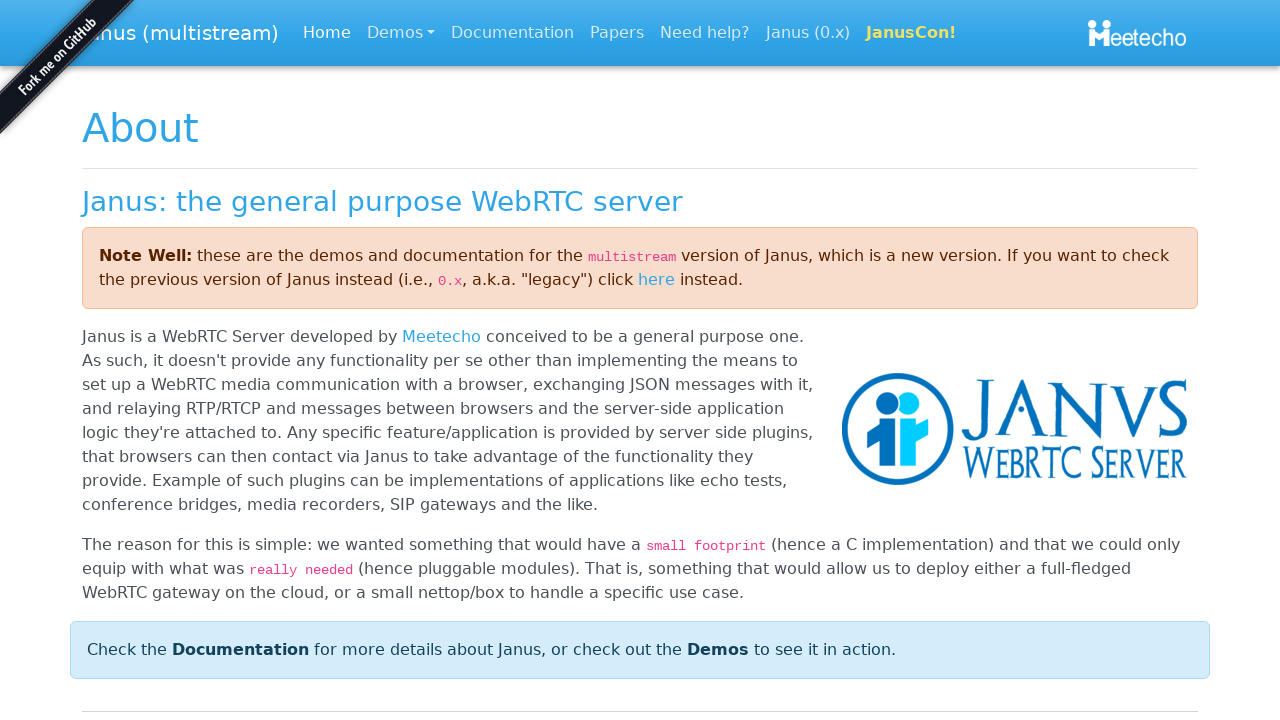

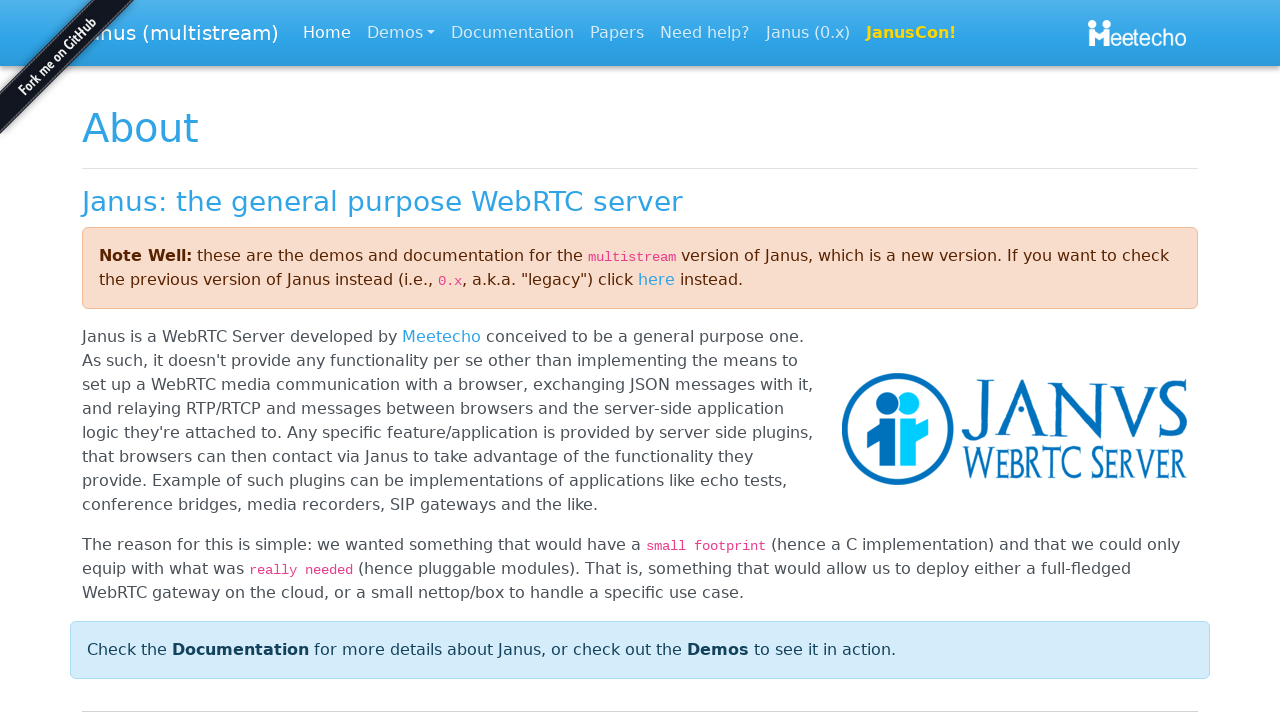